Tests a practice registration form by filling out personal information fields (first name, last name, email, gender, mobile number, hobbies, address) and submitting the form.

Starting URL: https://demoqa.com/automation-practice-form

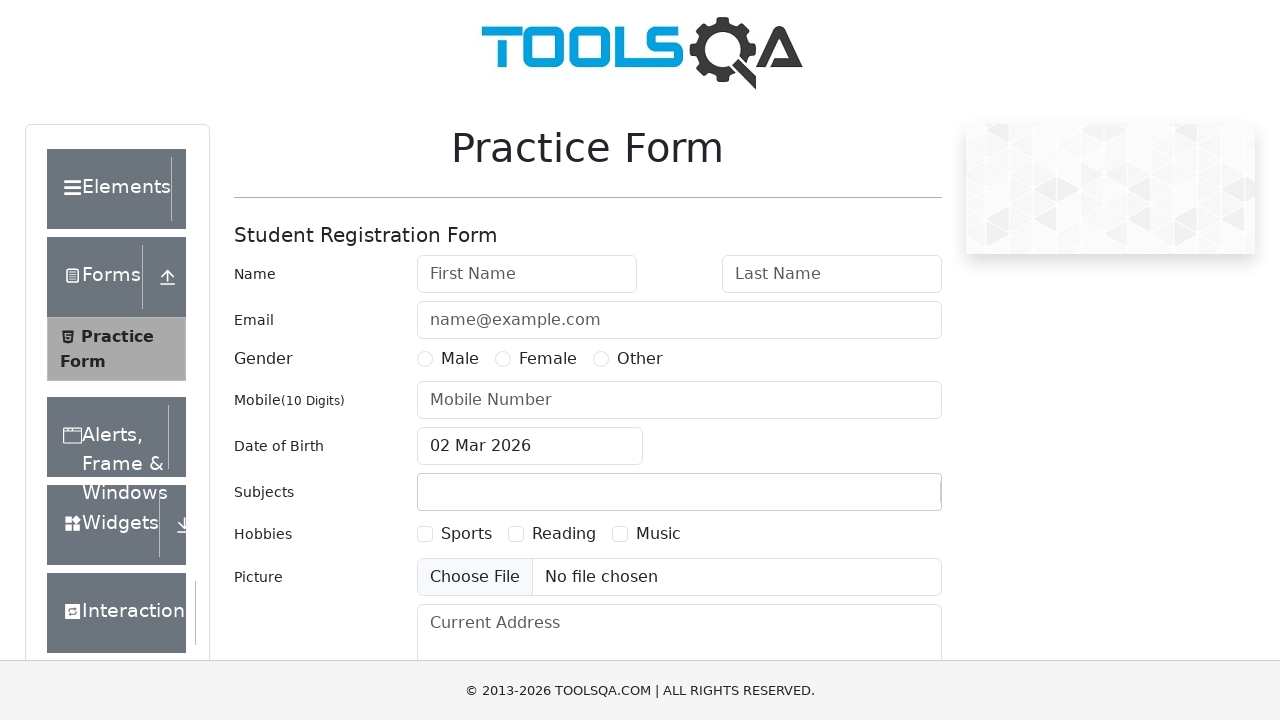

Filled first name field with 'Radha' on #firstName
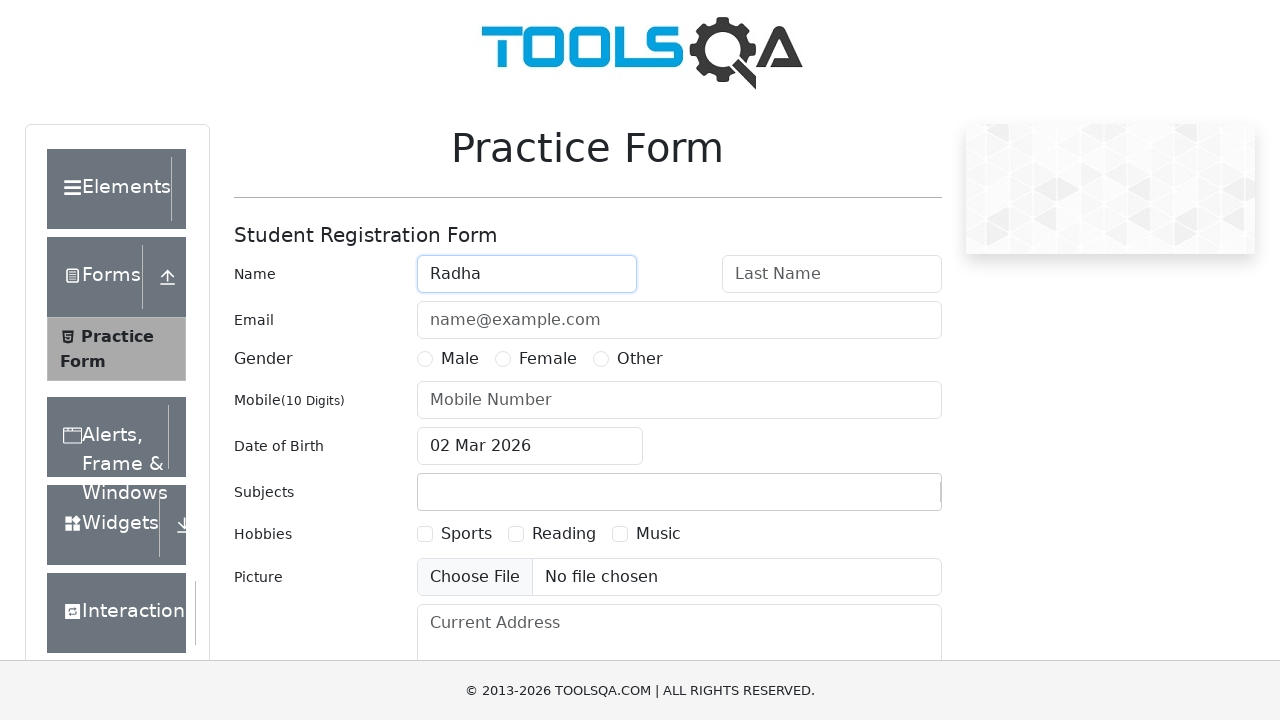

Filled last name field with 'Mahajan' on #lastName
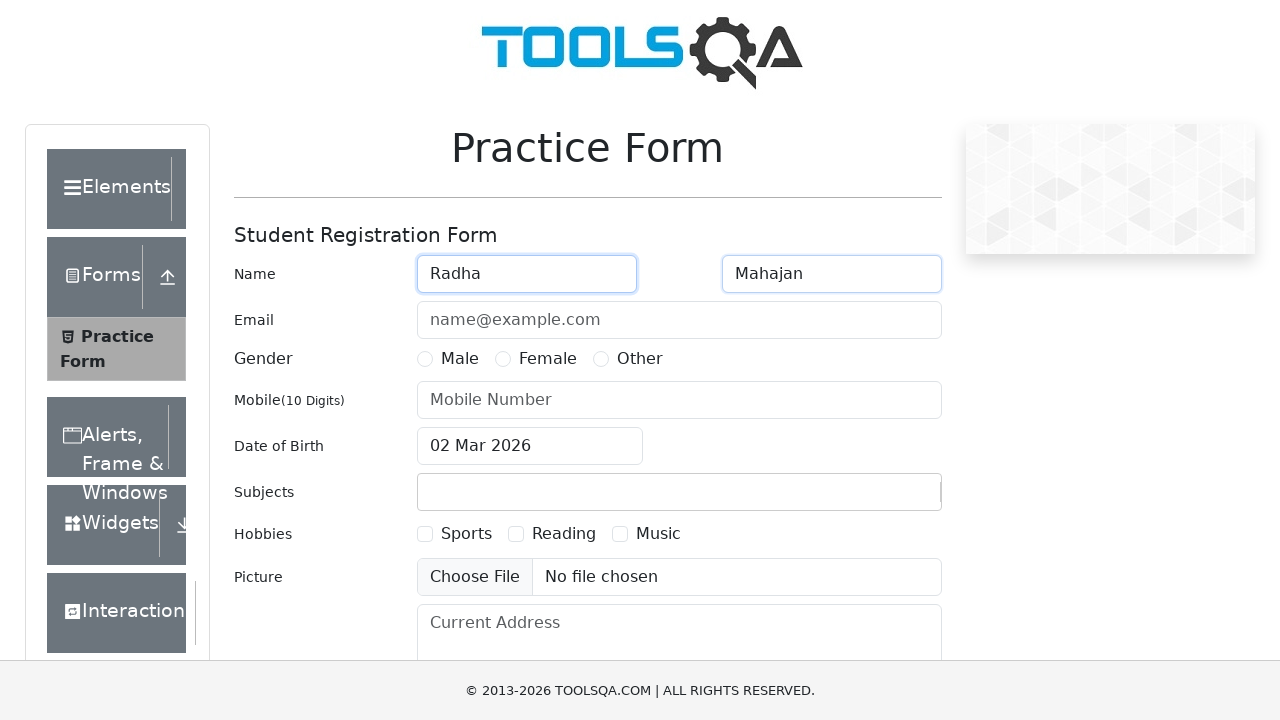

Filled email field with 'radha@yahoo.com' on #userEmail
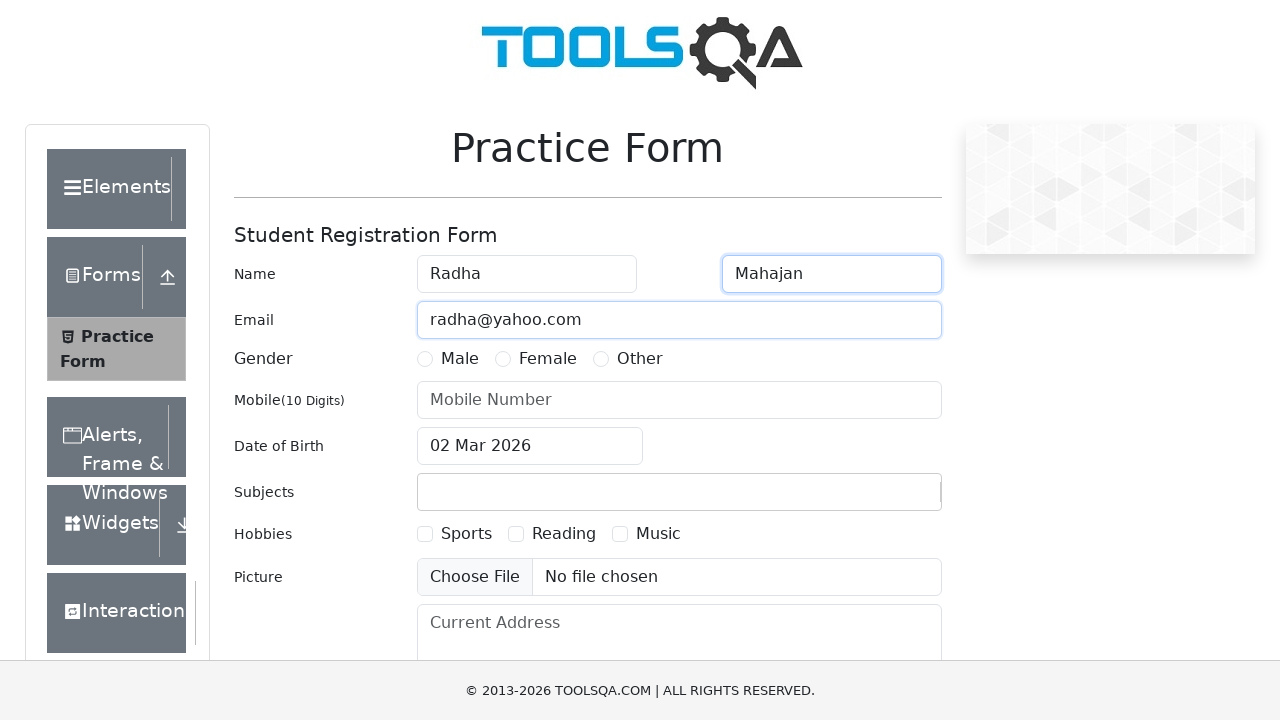

Selected Female gender radio button at (548, 359) on label[for='gender-radio-2']
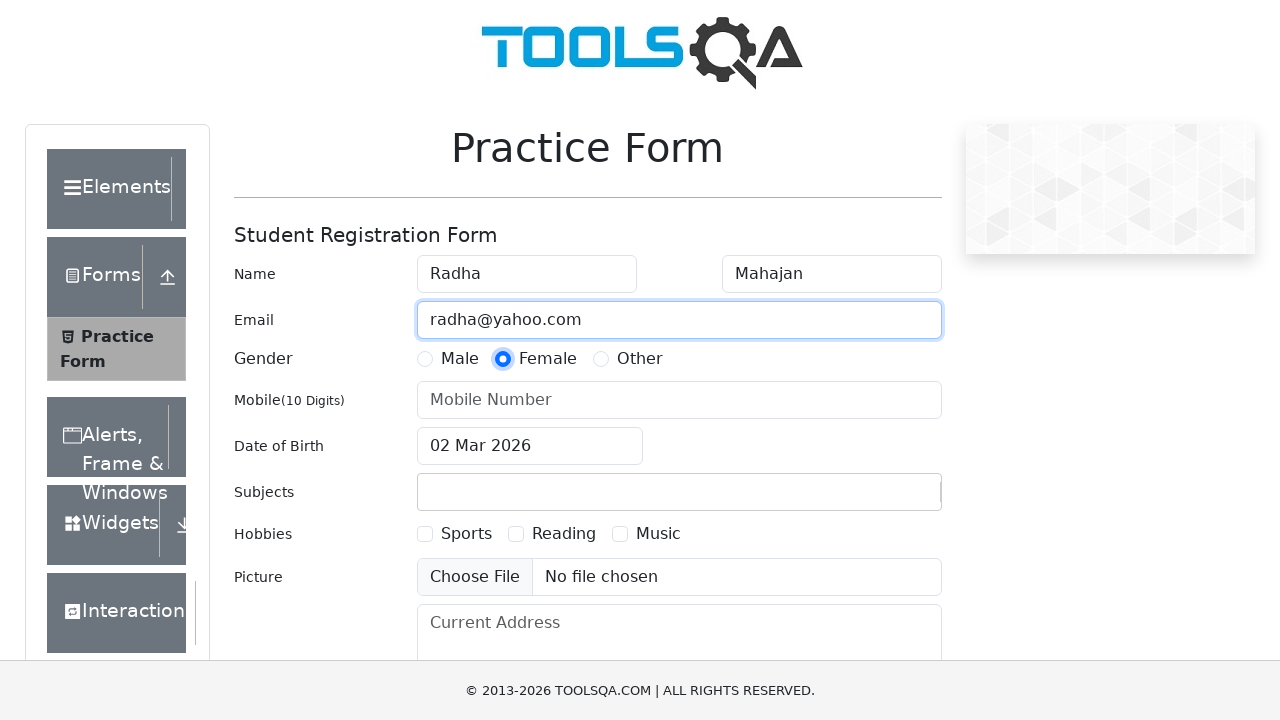

Filled mobile number field with '7865432109' on #userNumber
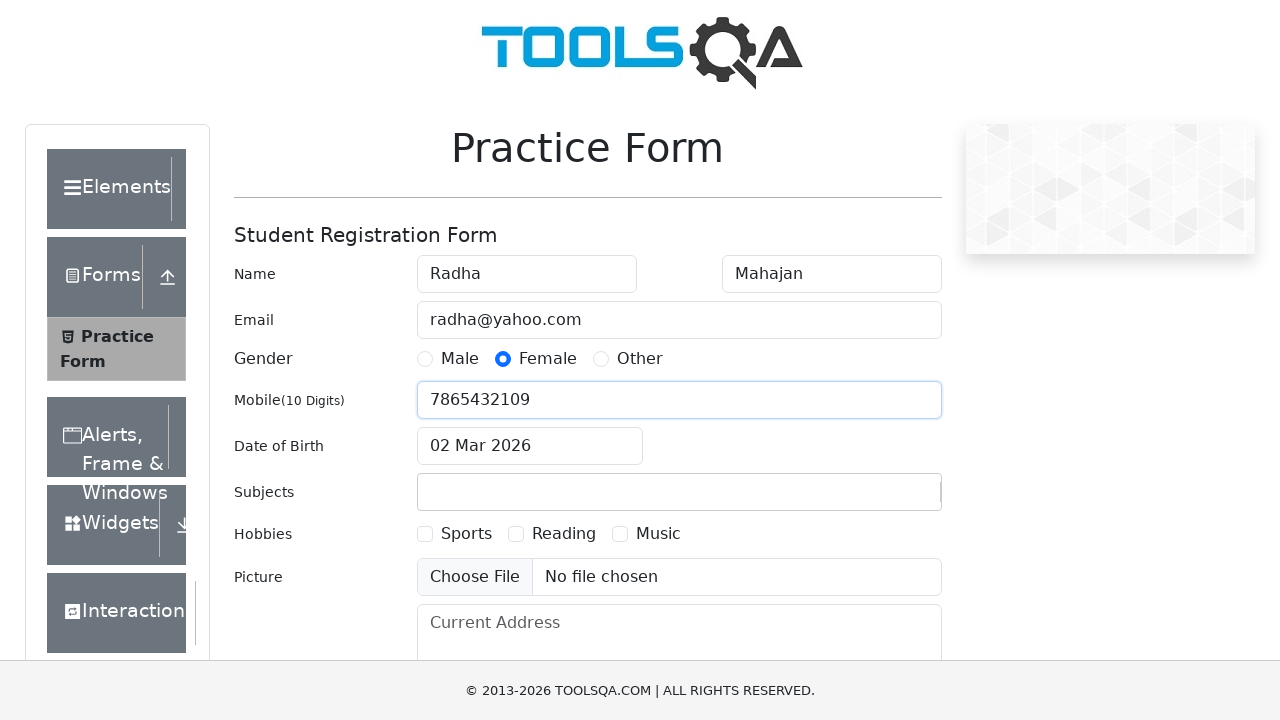

Selected Sports hobby checkbox at (466, 534) on label[for='hobbies-checkbox-1']
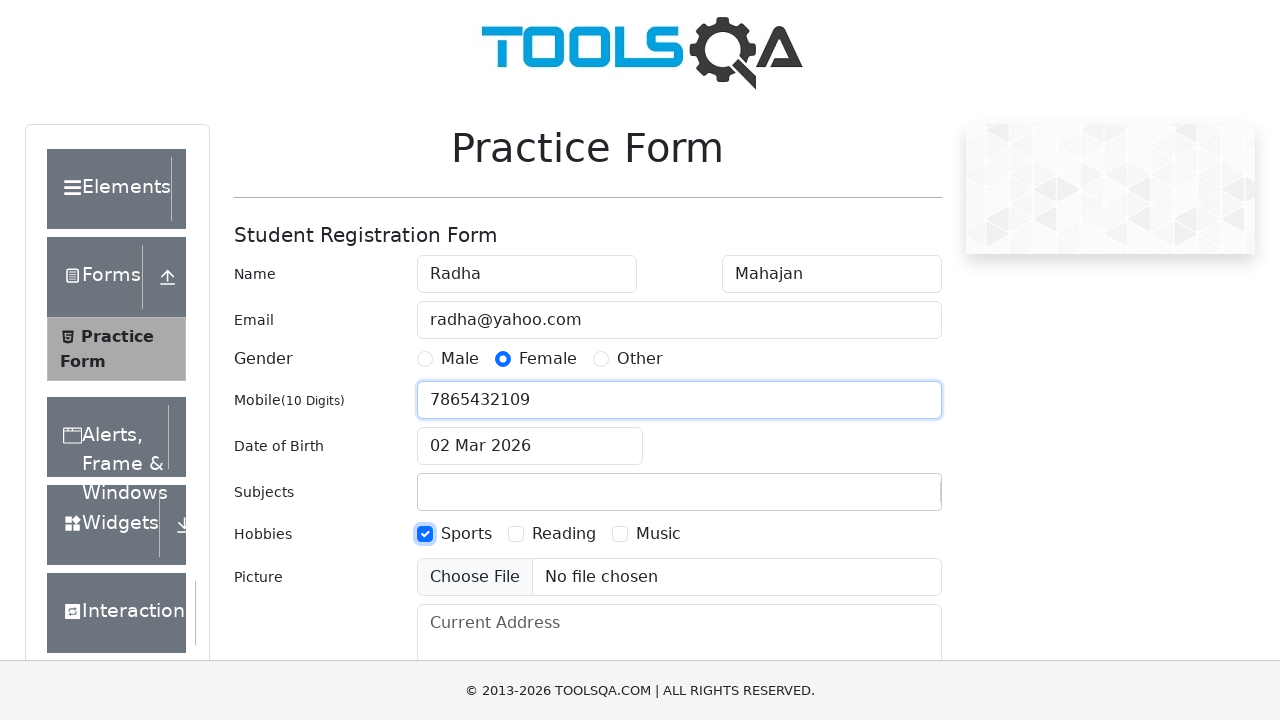

Filled current address field with 'Aapte Road, Pune-04' on #currentAddress
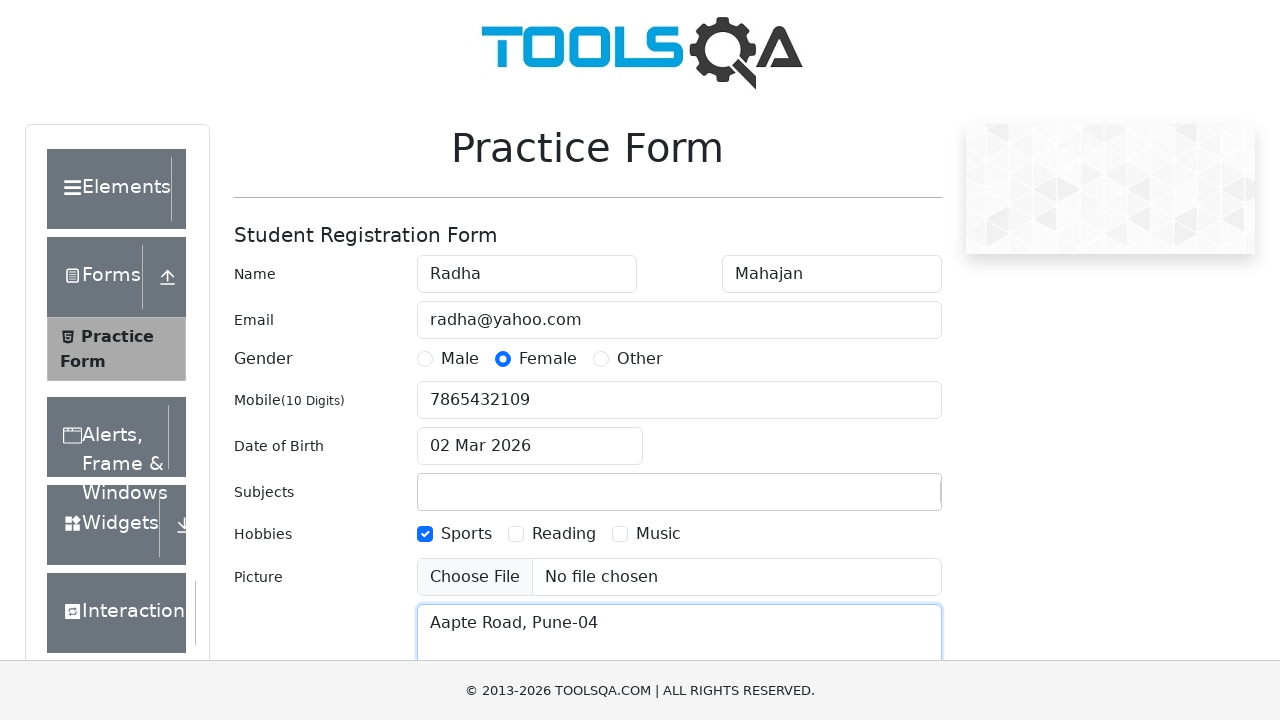

Clicked submit button to submit the registration form at (885, 499) on #submit
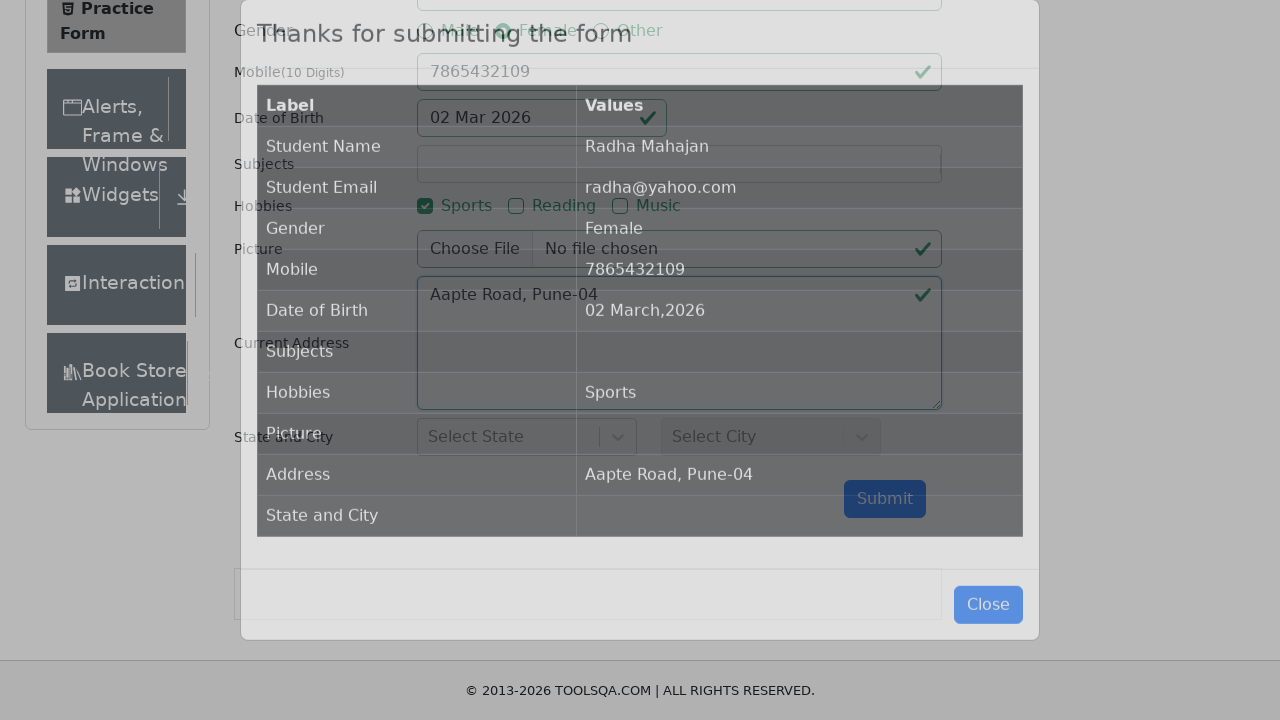

Waited 2 seconds for form submission response
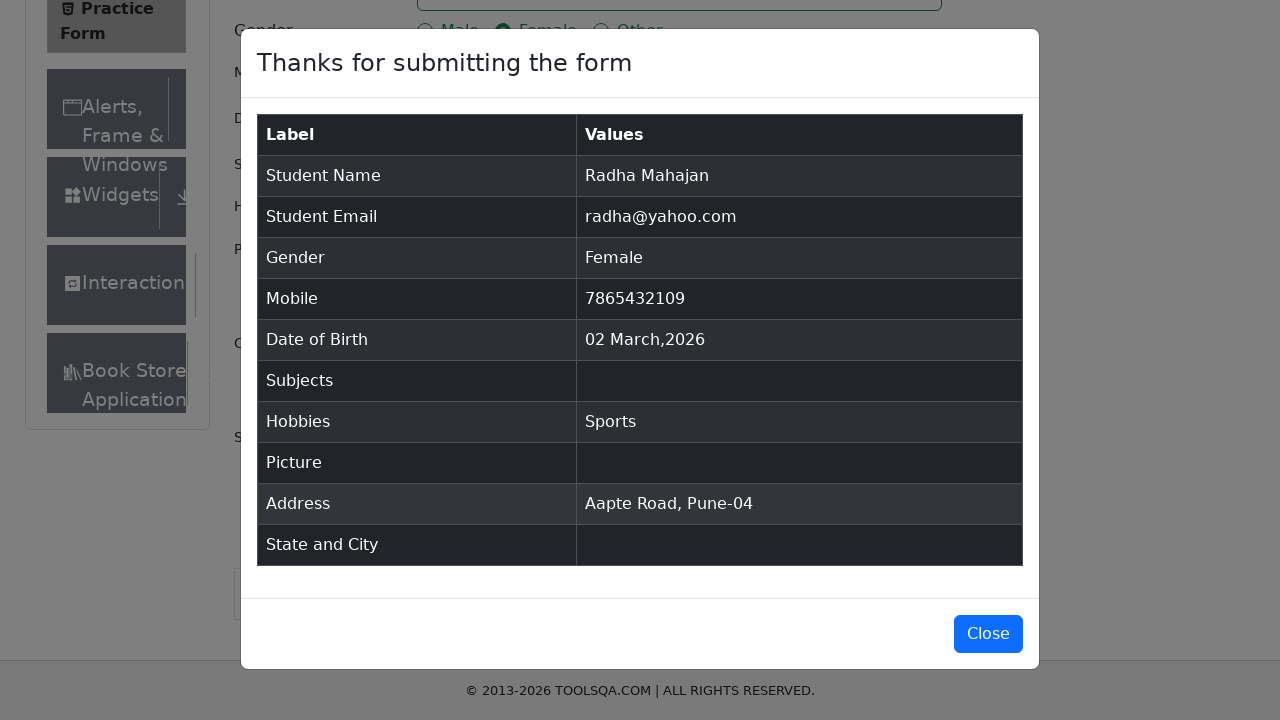

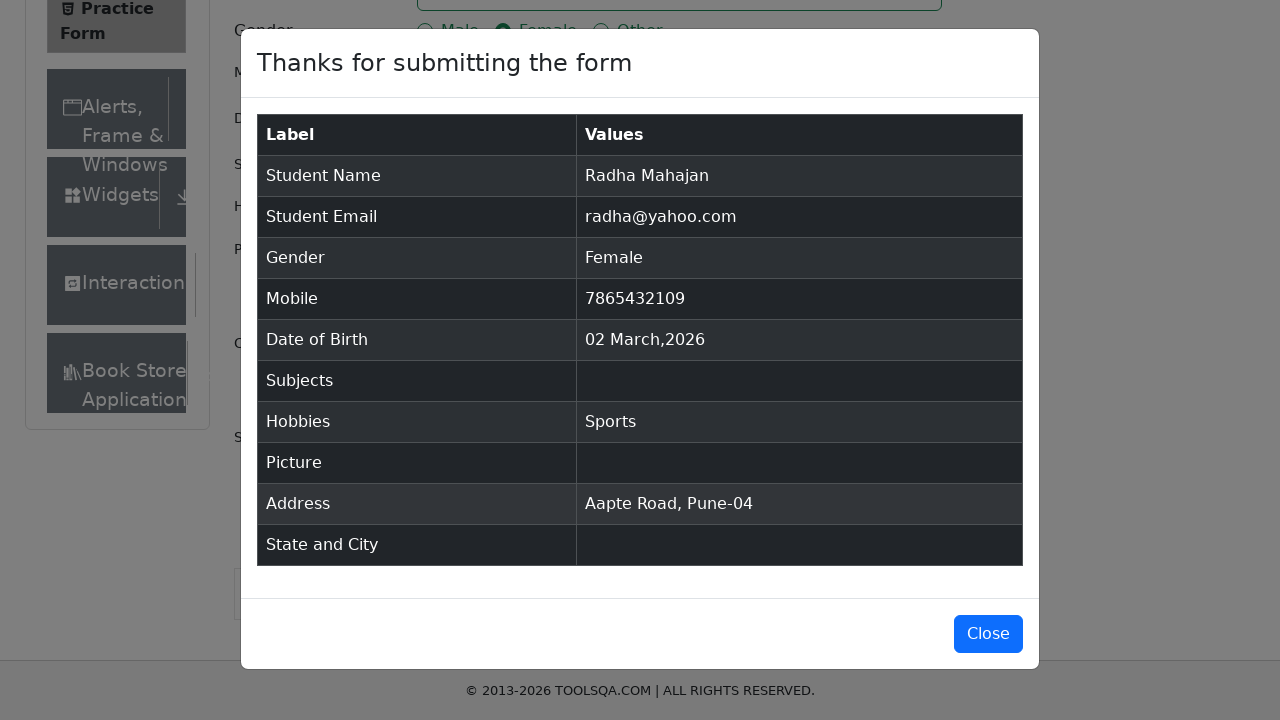